Opens the Getcalley blog page and verifies it loads successfully

Starting URL: https://www.getcalley.com/blog/

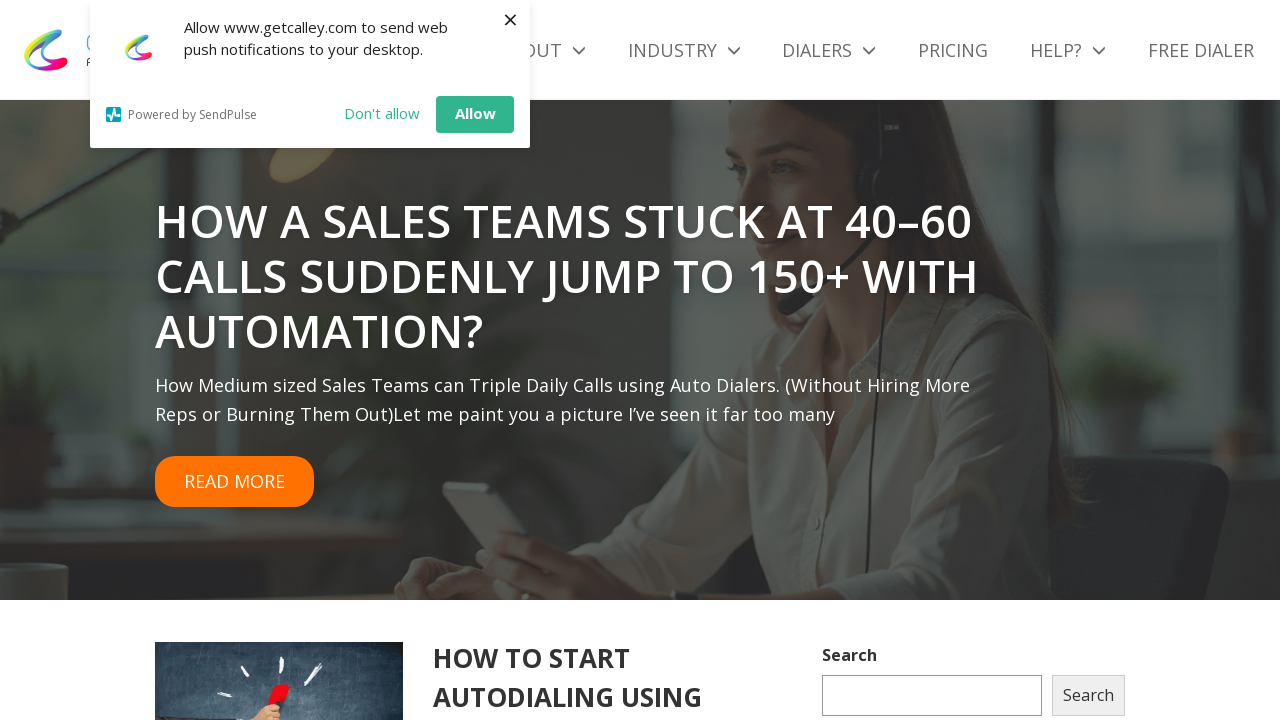

Navigated to Getcalley blog page
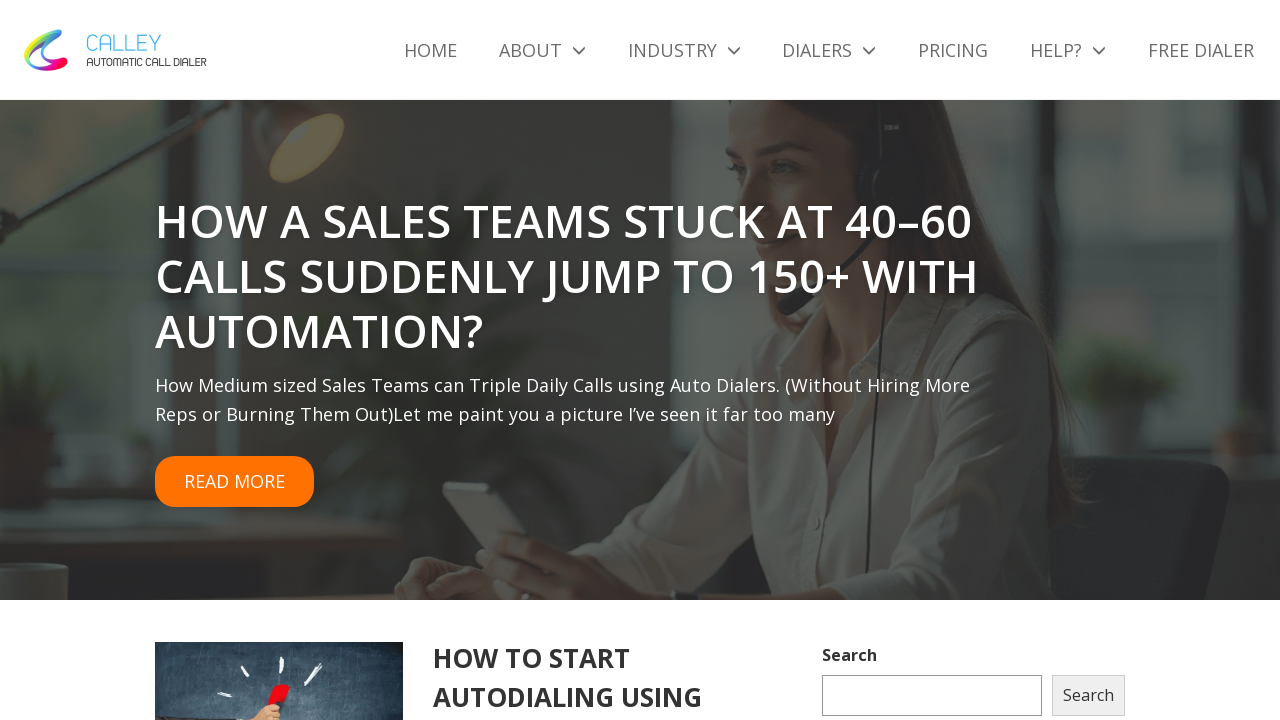

Blog page fully loaded and DOM content rendered
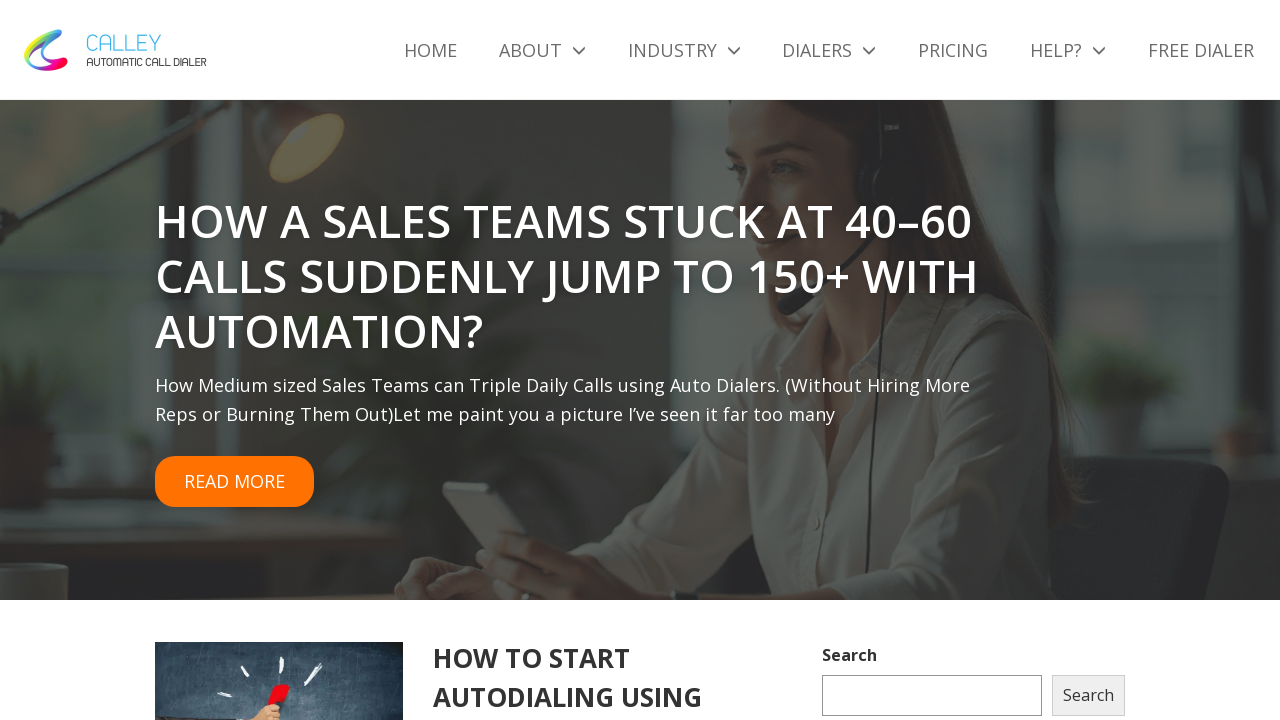

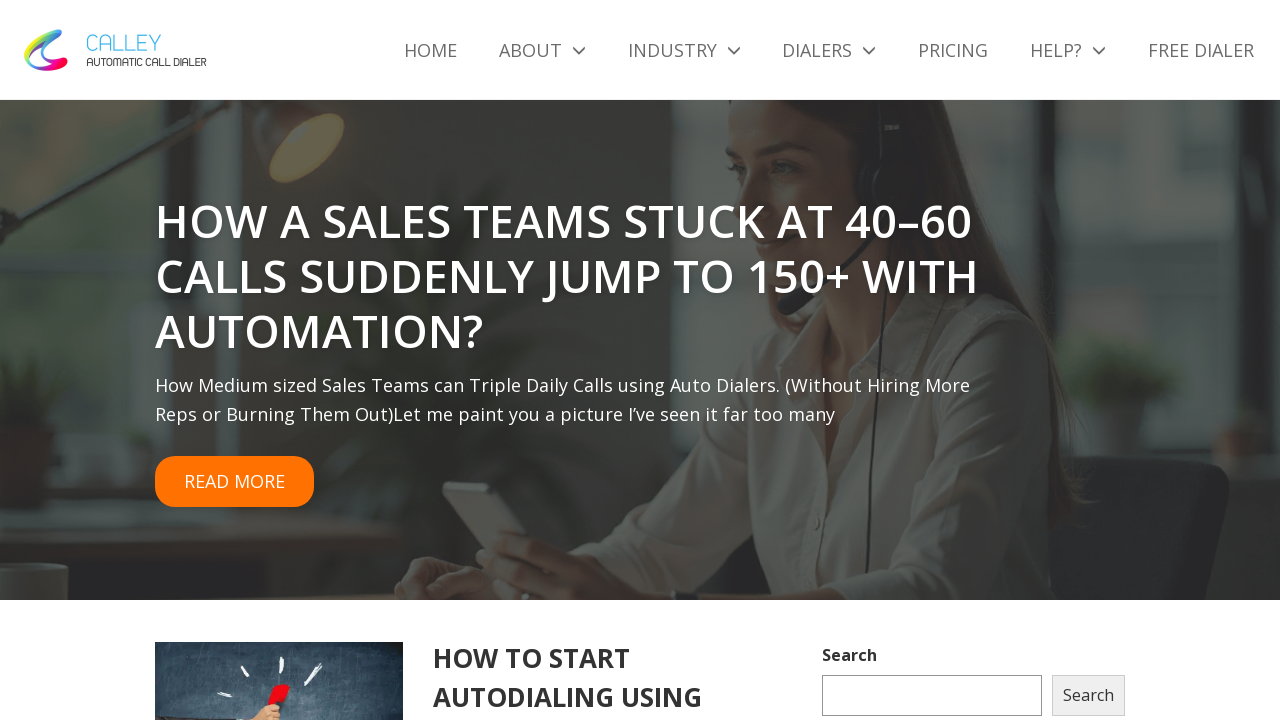